Tests file download functionality by navigating to a download page and clicking a download link to initiate a file download.

Starting URL: http://the-internet.herokuapp.com/download

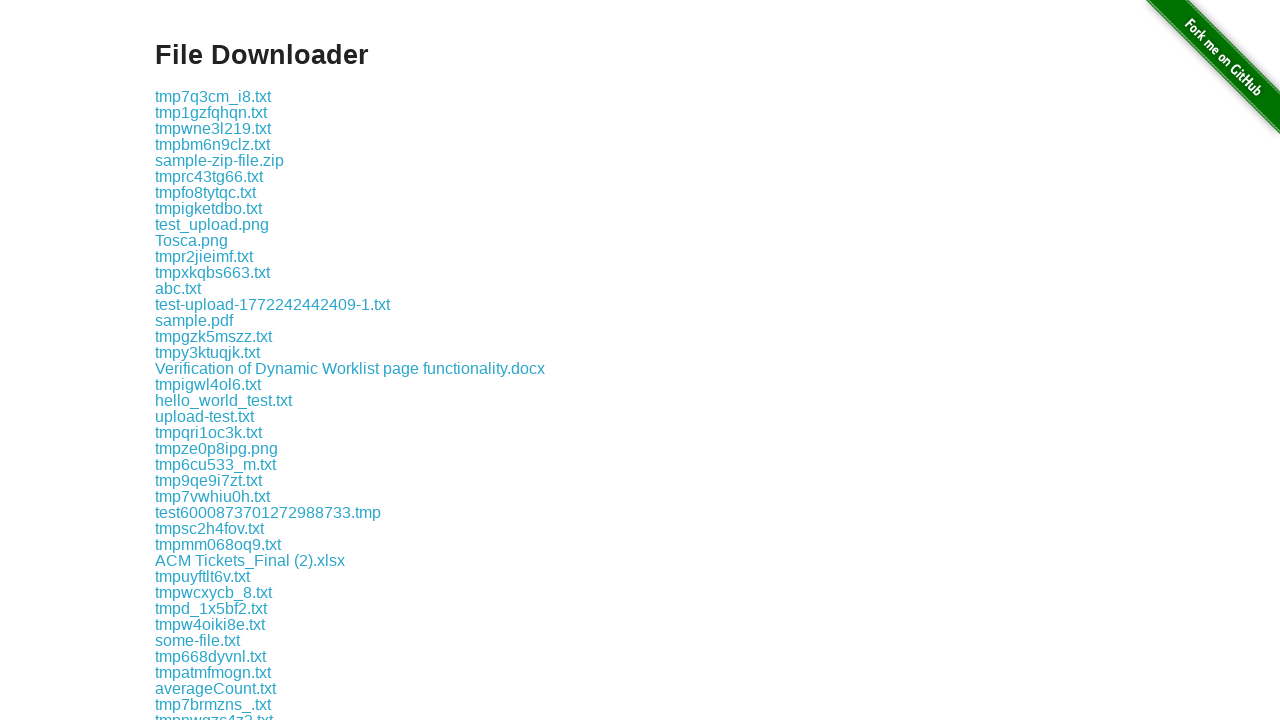

Navigated to download page at http://the-internet.herokuapp.com/download
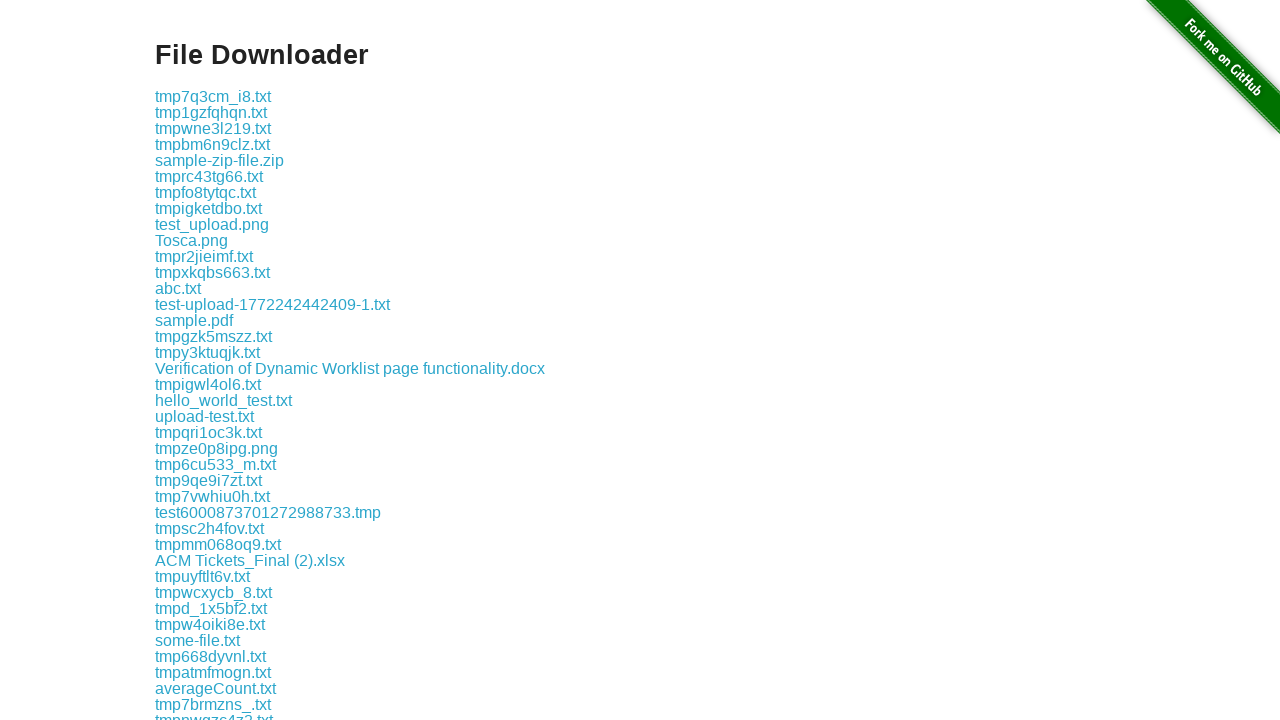

Clicked the download link to initiate file download at (213, 96) on .example a
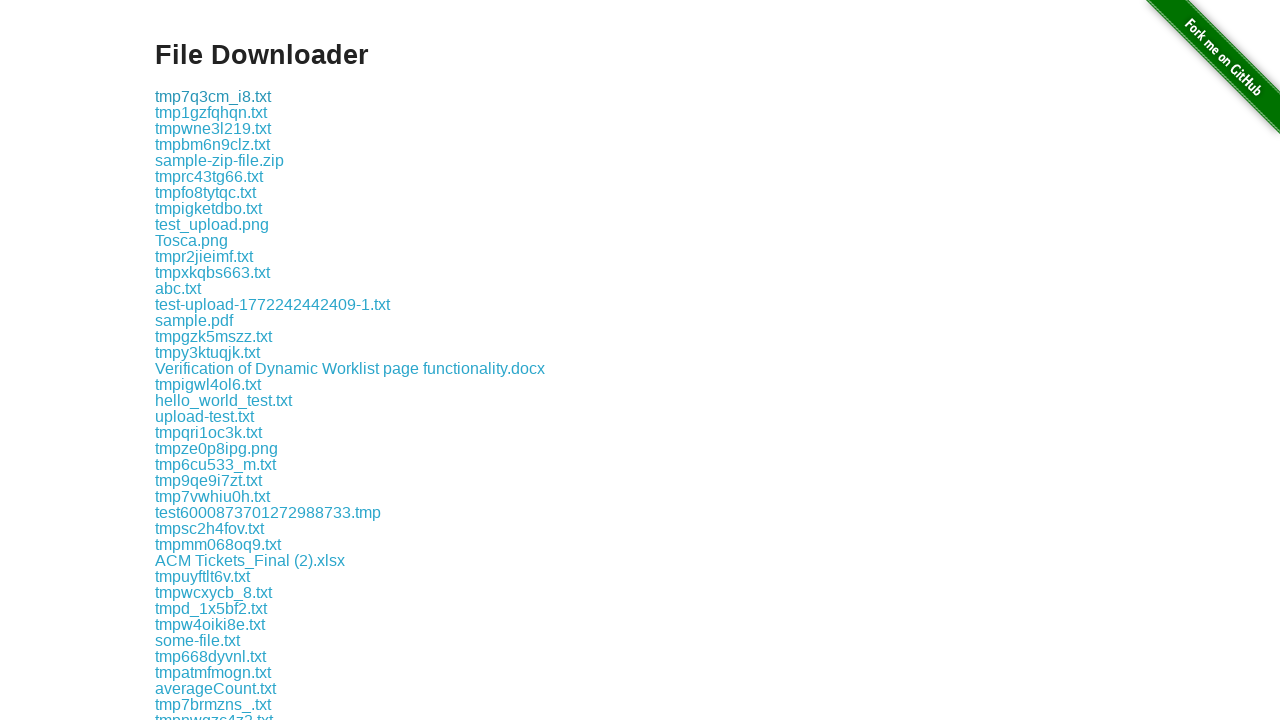

File download completed and download object retrieved
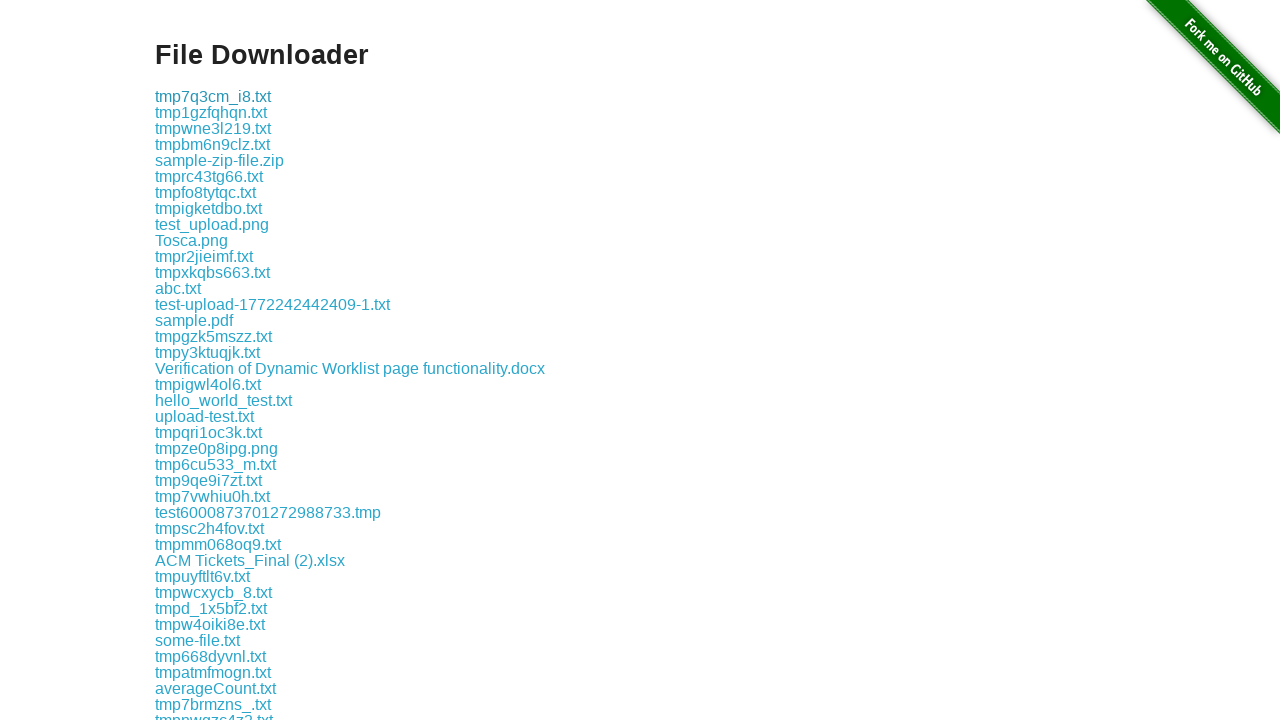

Verified that download has a suggested filename
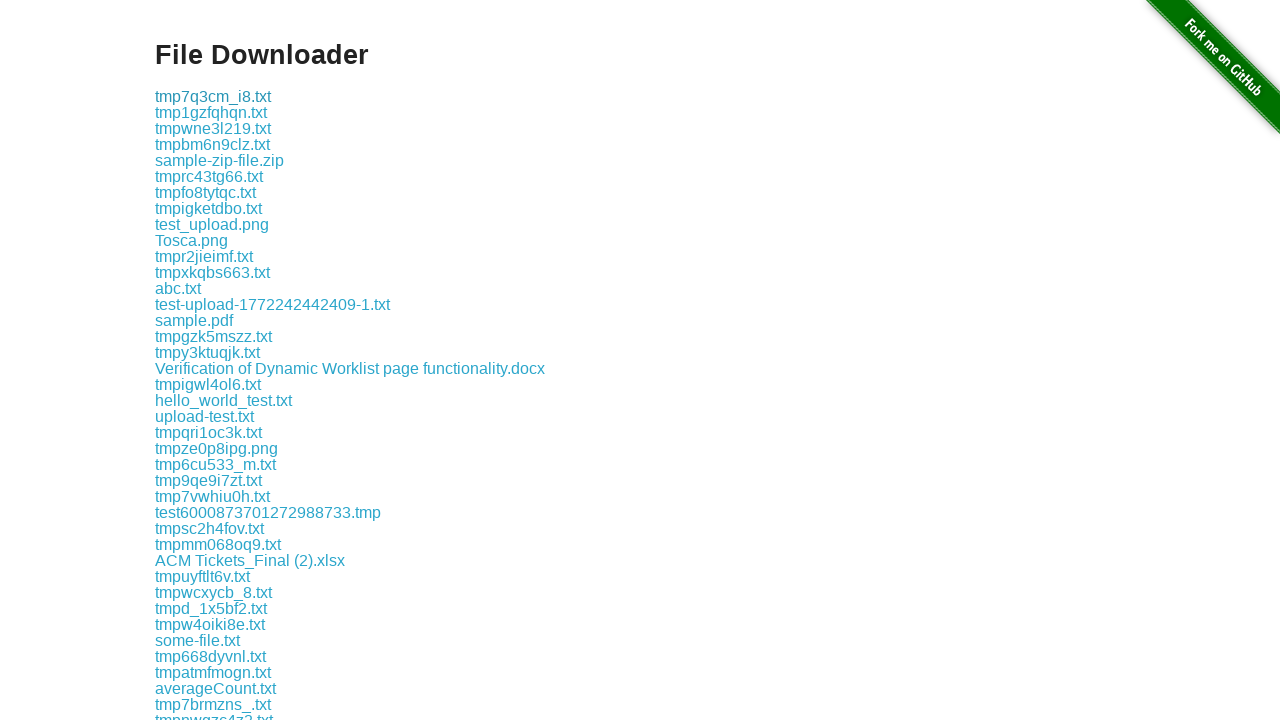

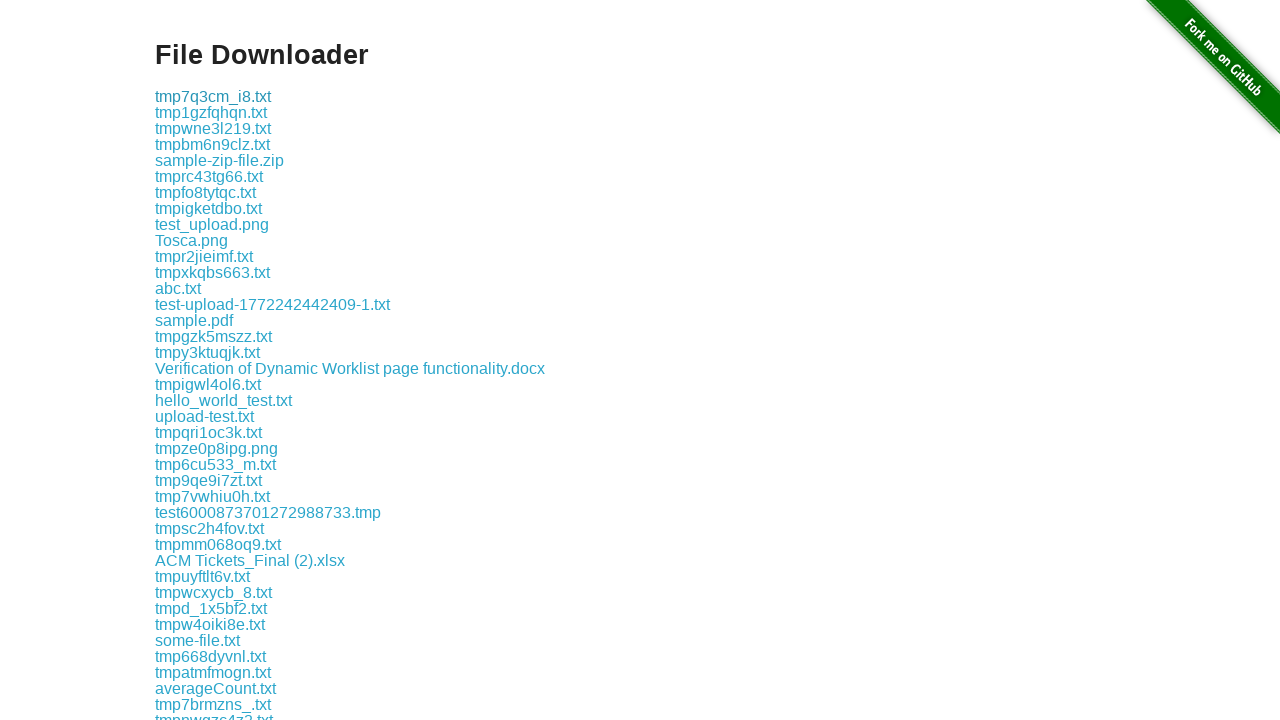